Tests iframe interaction by switching to a frame and clicking a button within it

Starting URL: https://www.leafground.com/frame.xhtml

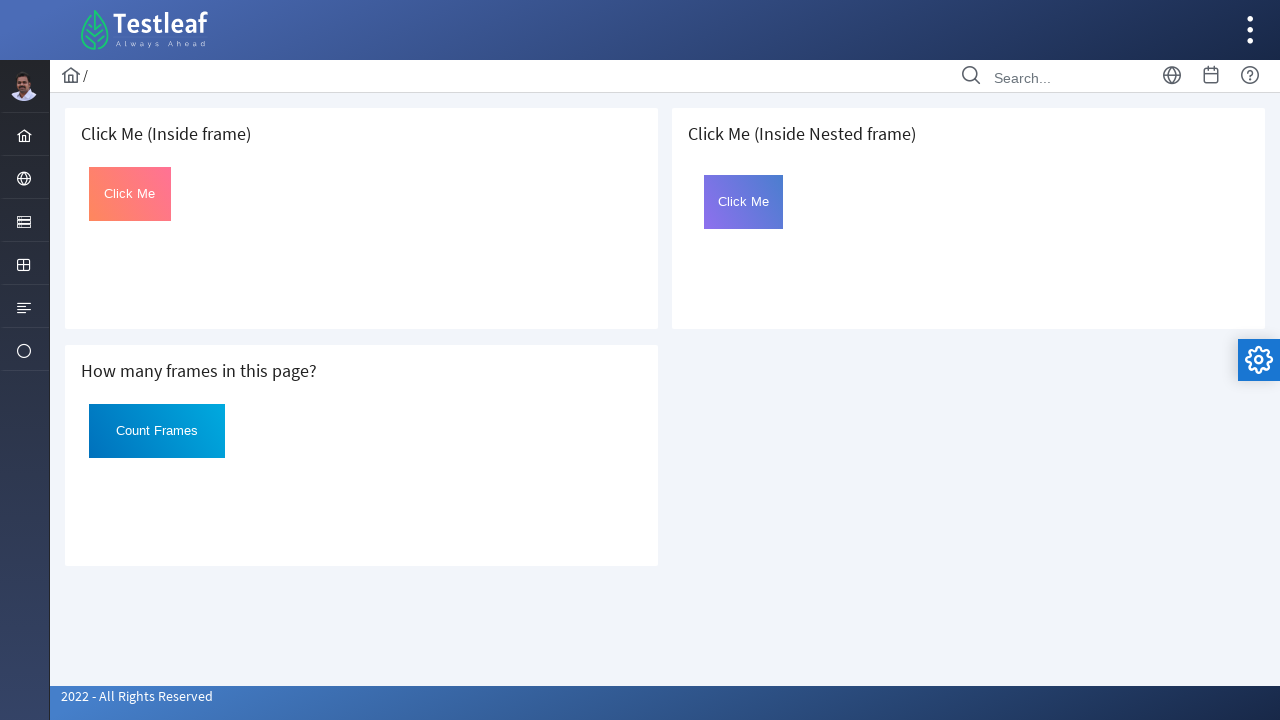

Located the first iframe on the page
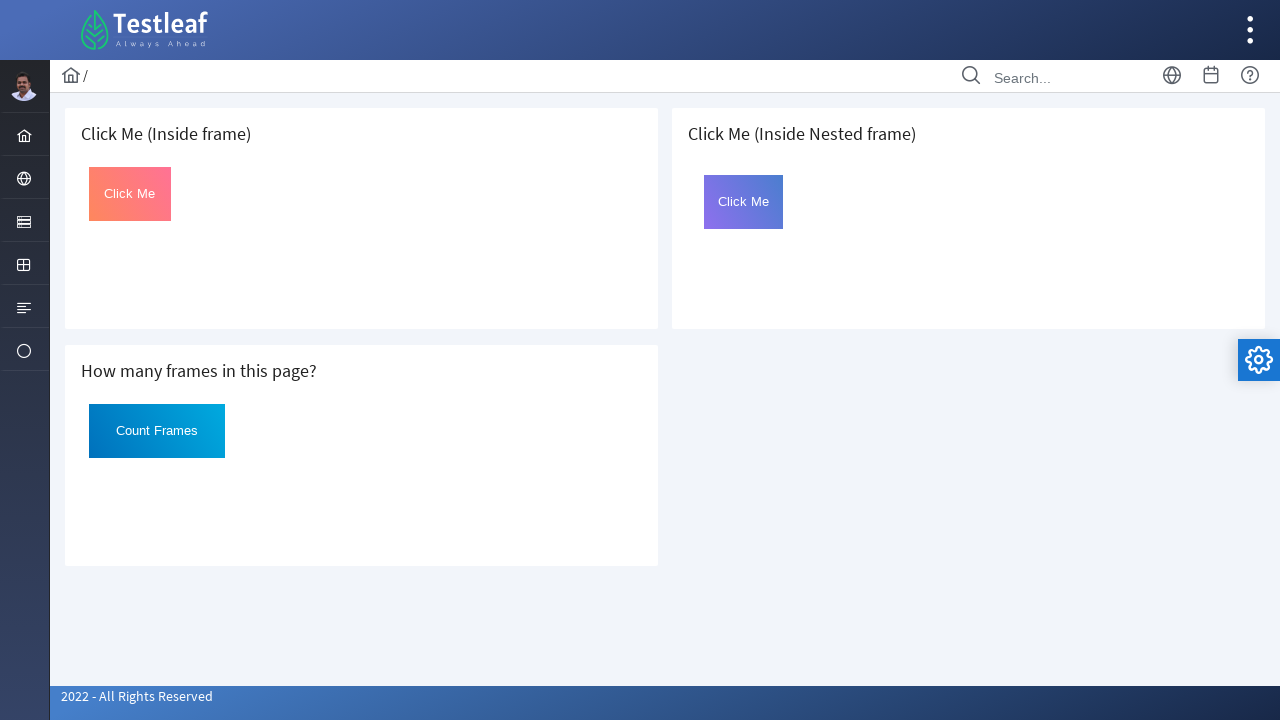

Clicked the button within the iframe at (130, 194) on iframe >> nth=0 >> internal:control=enter-frame >> #Click
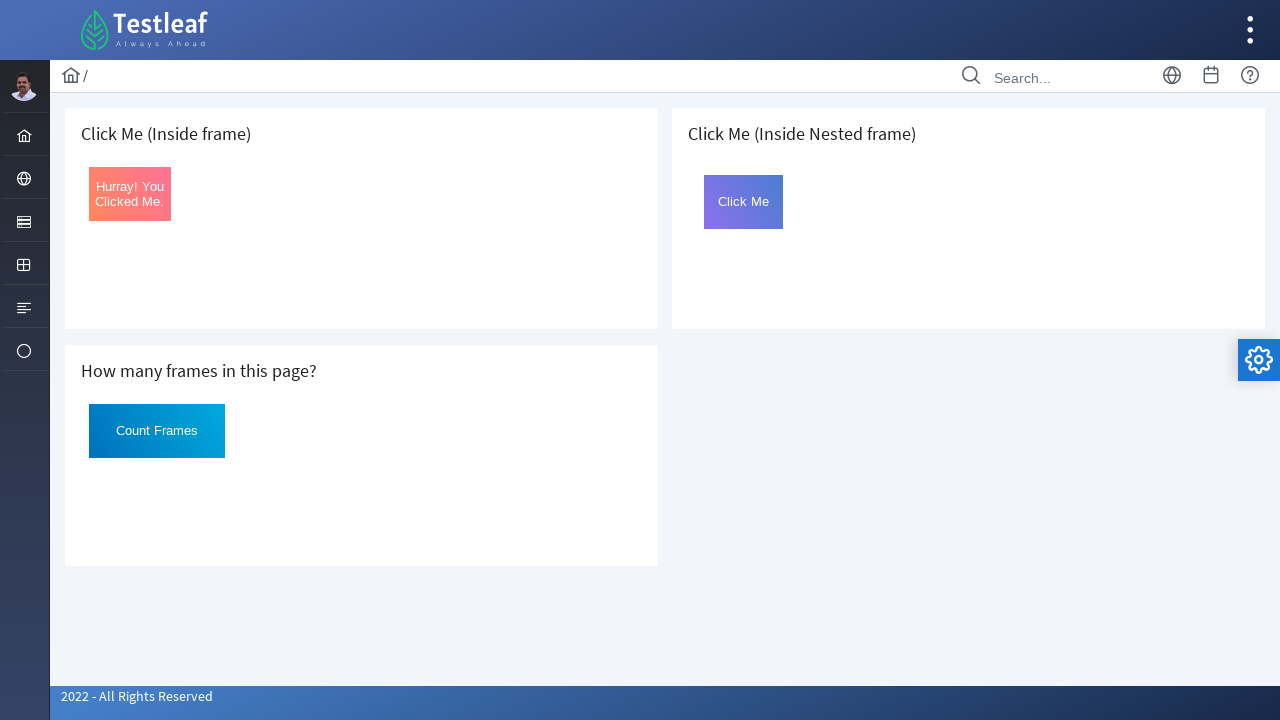

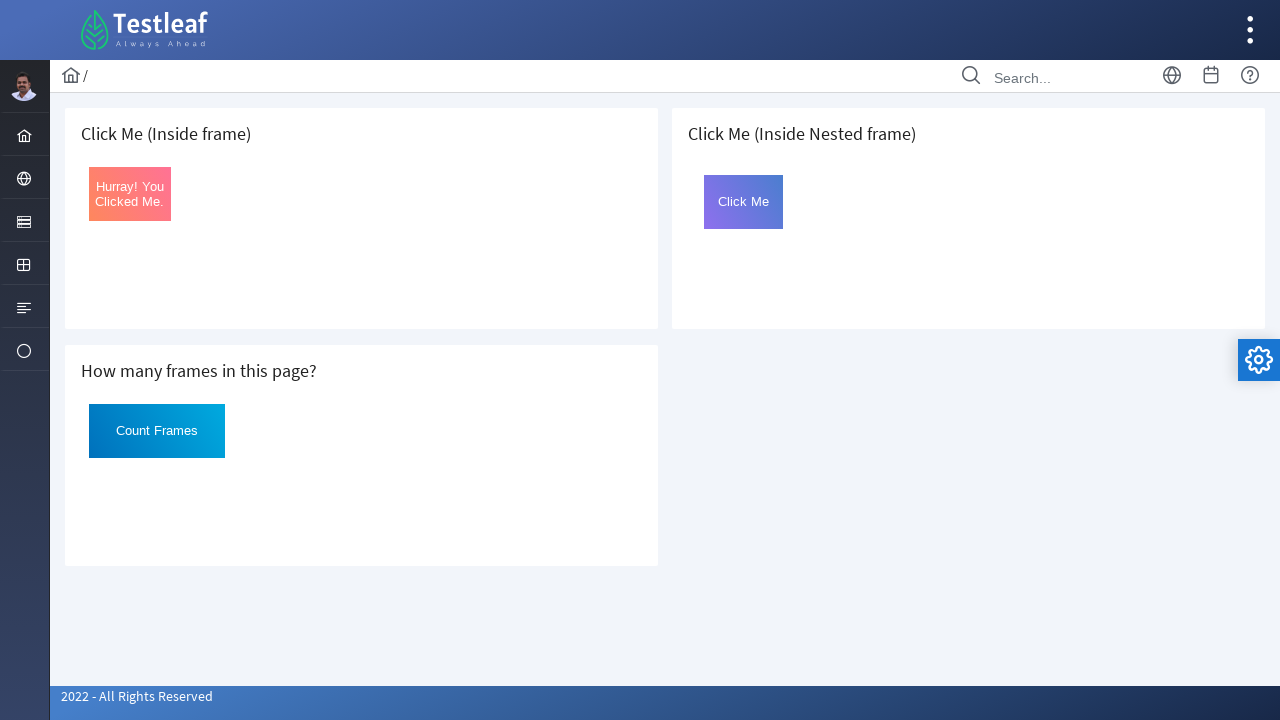